Tests vertical scrolling functionality on the Selenium website by scrolling down, up, and to the bottom of the page

Starting URL: https://www.selenium.dev/

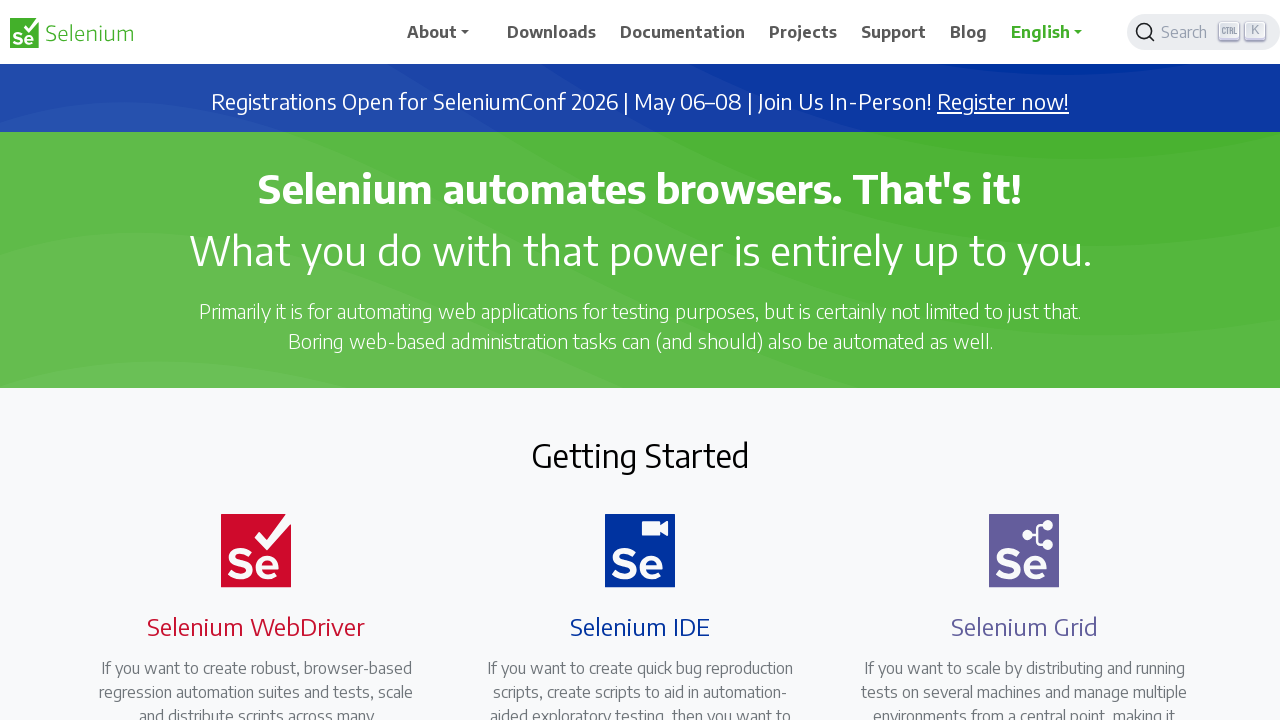

Scrolled down by 800 pixels on Selenium website
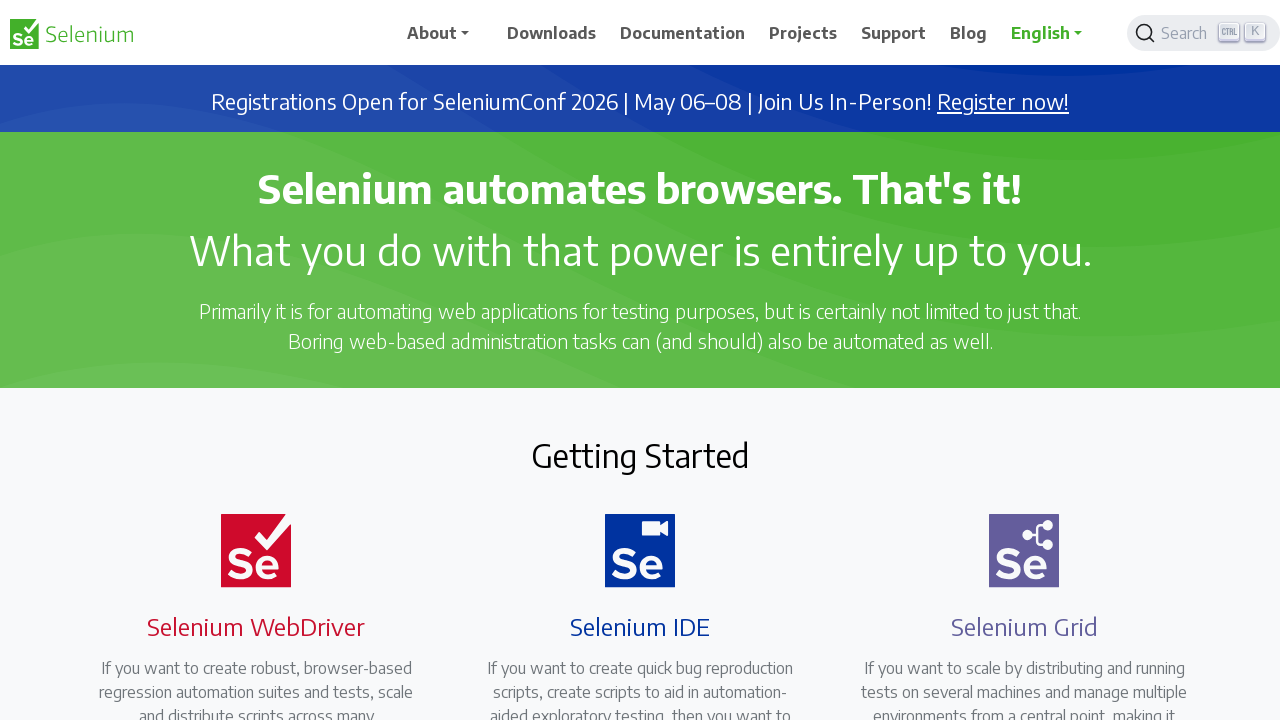

Waited 3 seconds for scroll animation to complete
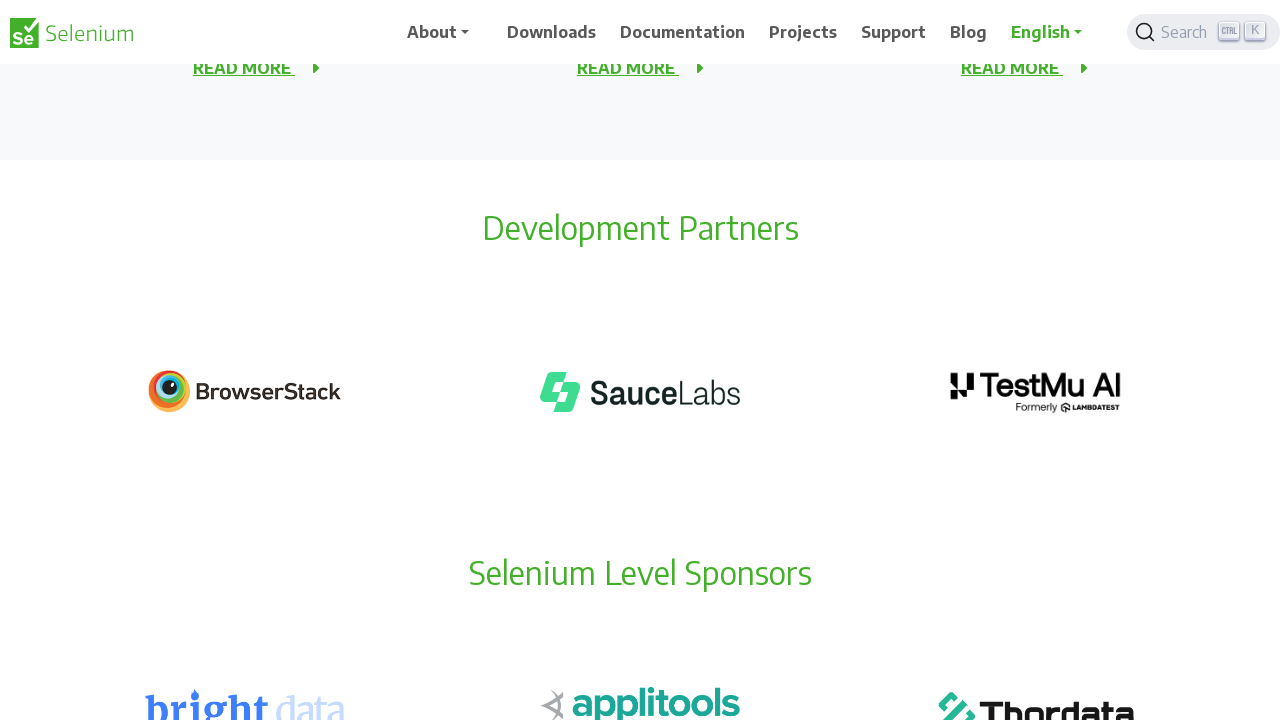

Scrolled up by 300 pixels
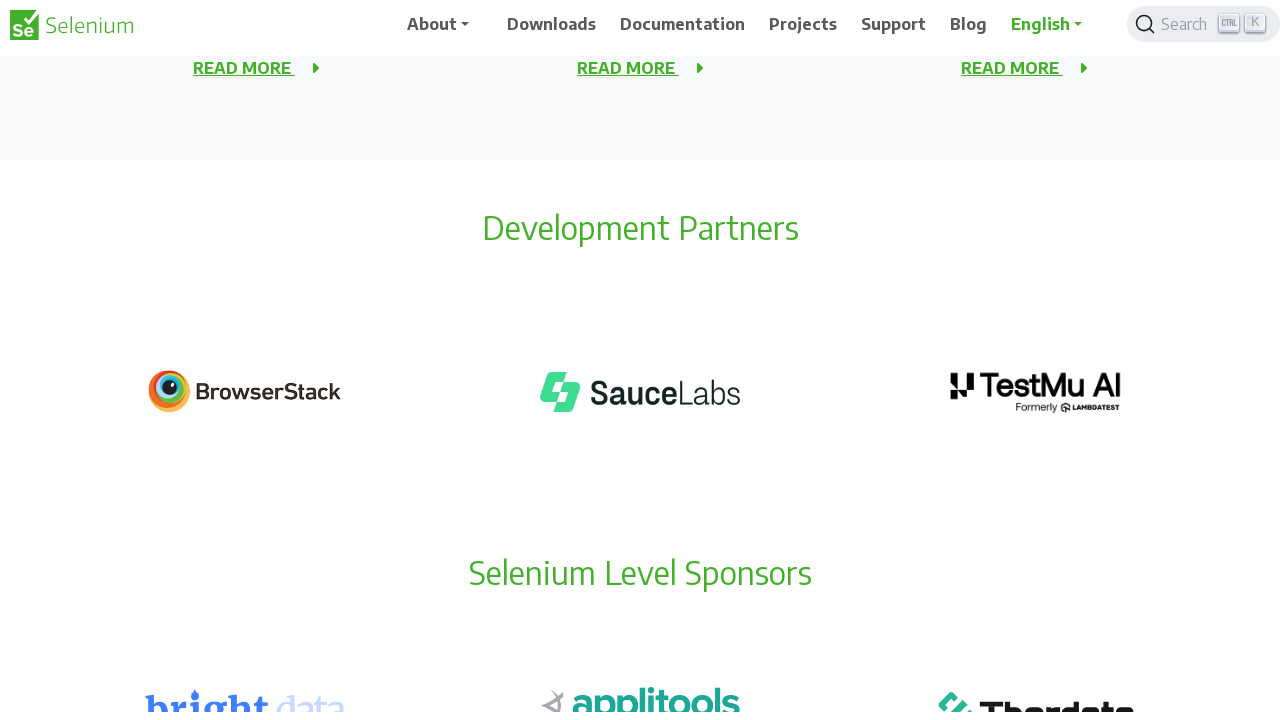

Waited 3 seconds for scroll animation to complete
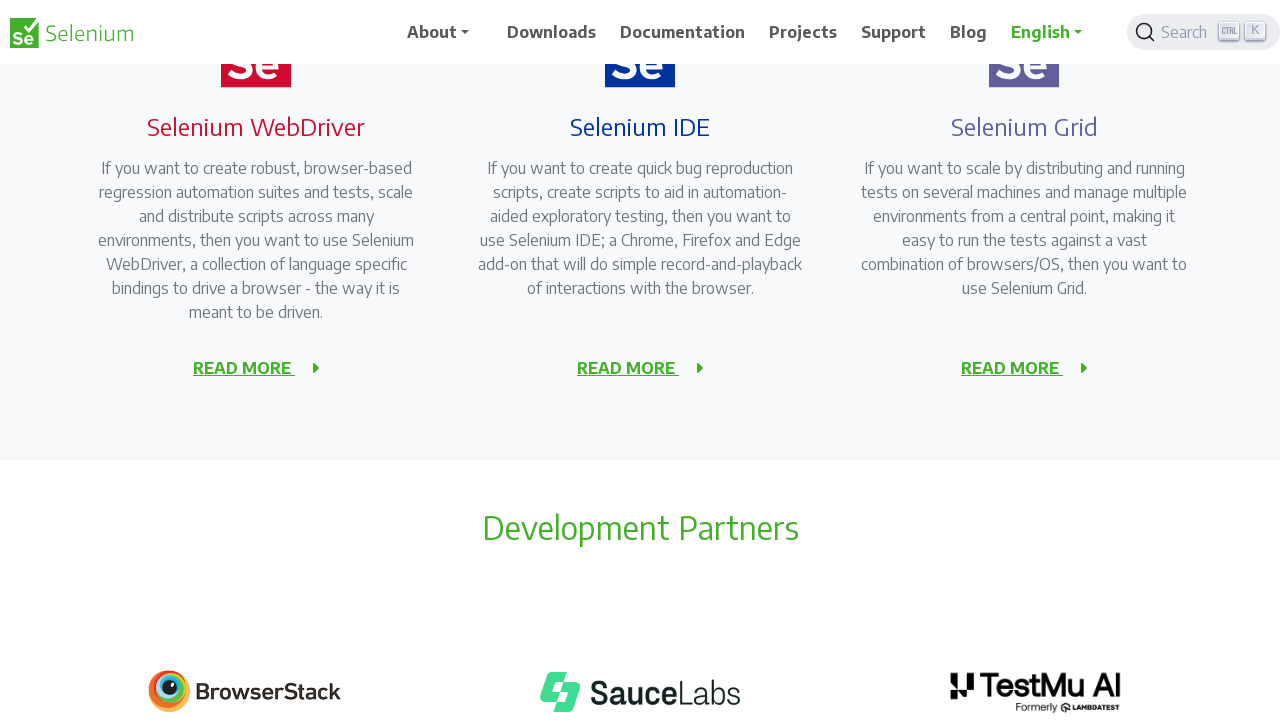

Scrolled to the bottom of the page
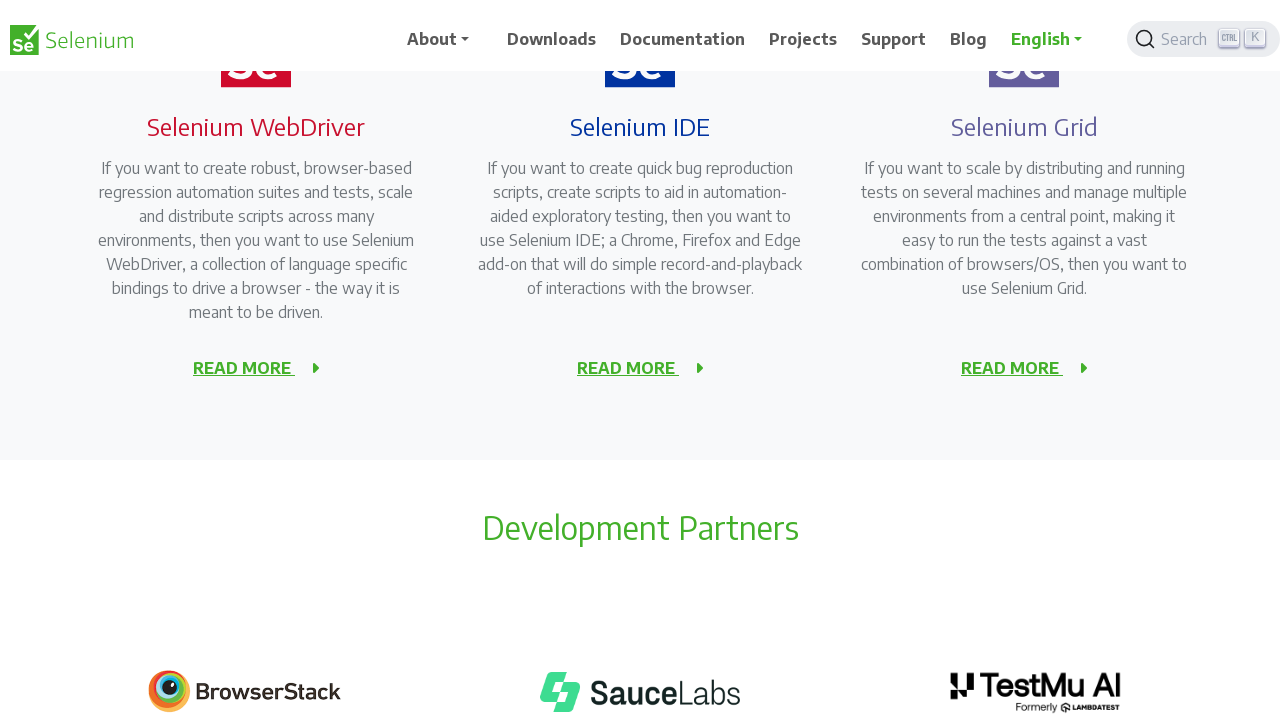

Waited 3 seconds for scroll animation to complete
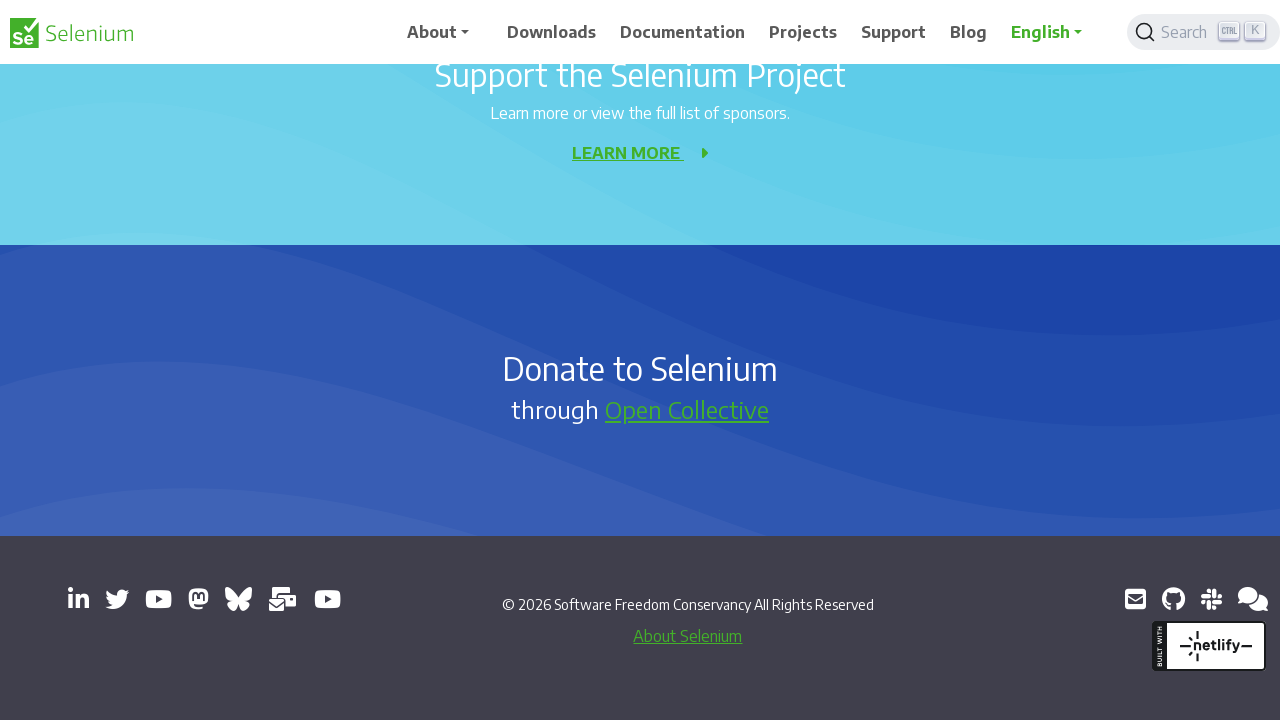

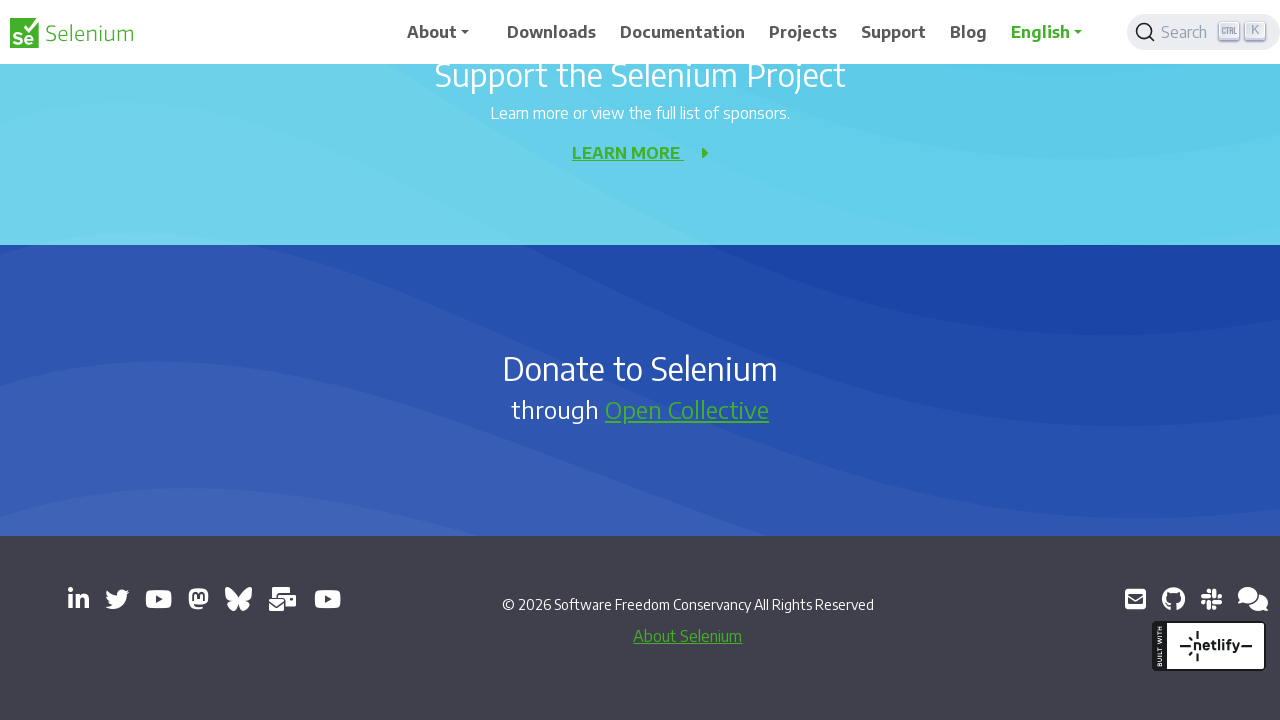